Tests the date picker functionality on a practice form by opening the date picker, selecting year 1990, month May, and clicking on day 12.

Starting URL: https://demoqa.com/automation-practice-form

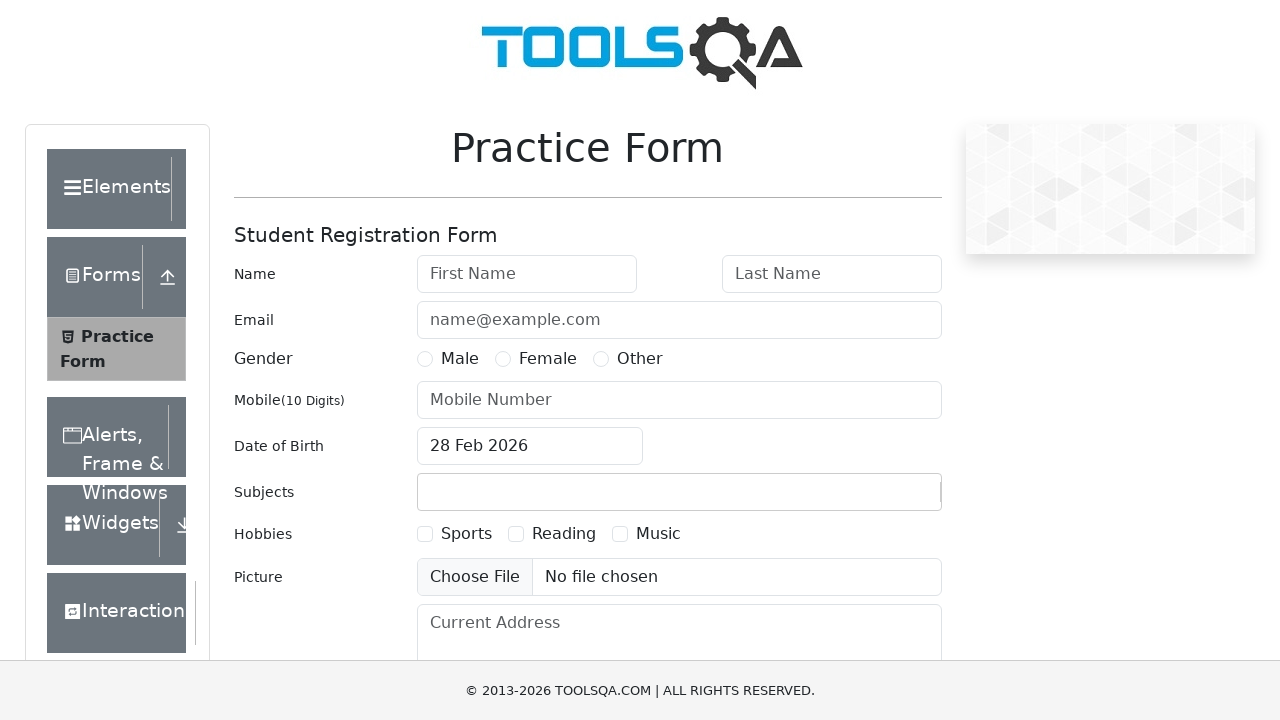

Clicked date of birth input to open the date picker at (530, 446) on #dateOfBirthInput
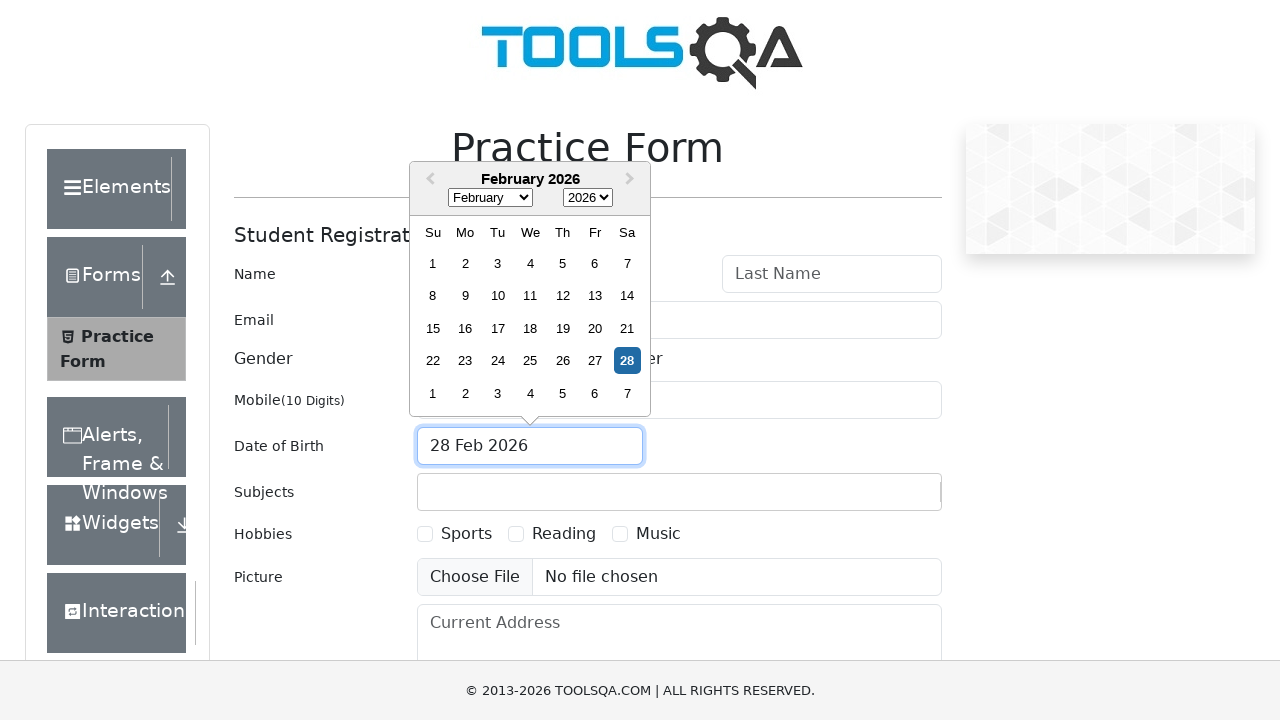

Selected year 1990 from the year dropdown on .react-datepicker__year-select
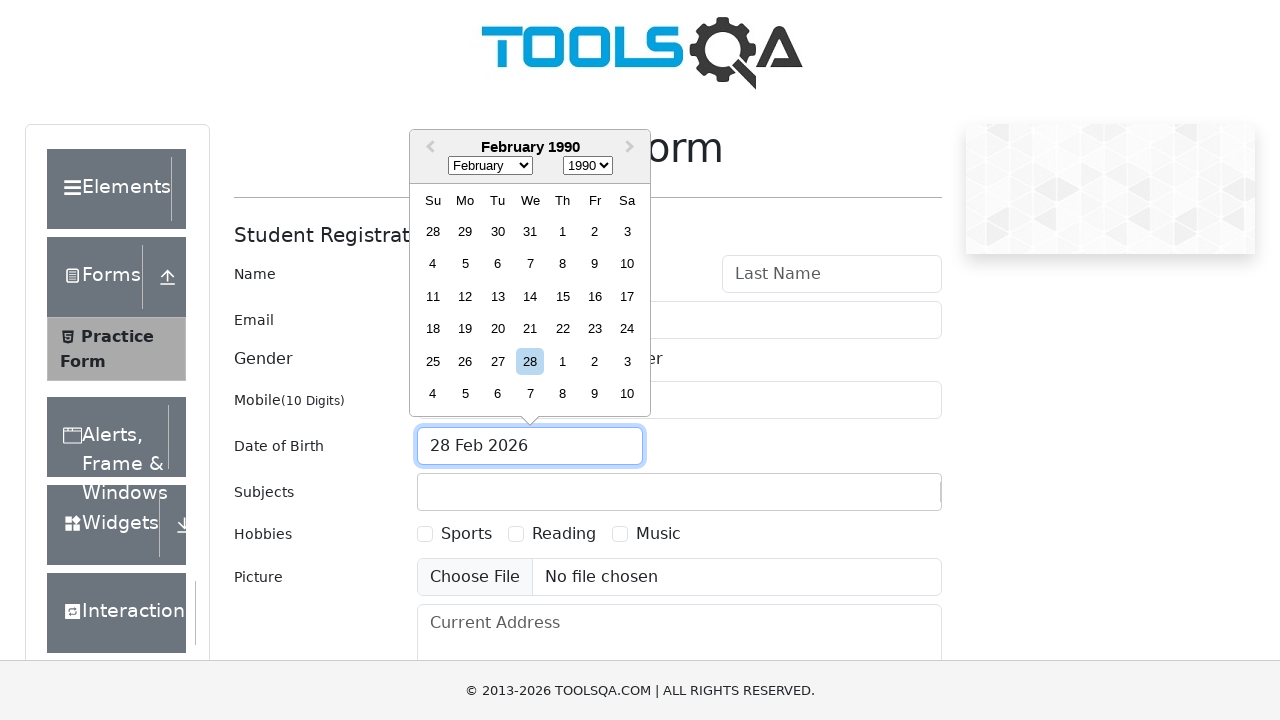

Selected May from the month dropdown on .react-datepicker__month-select
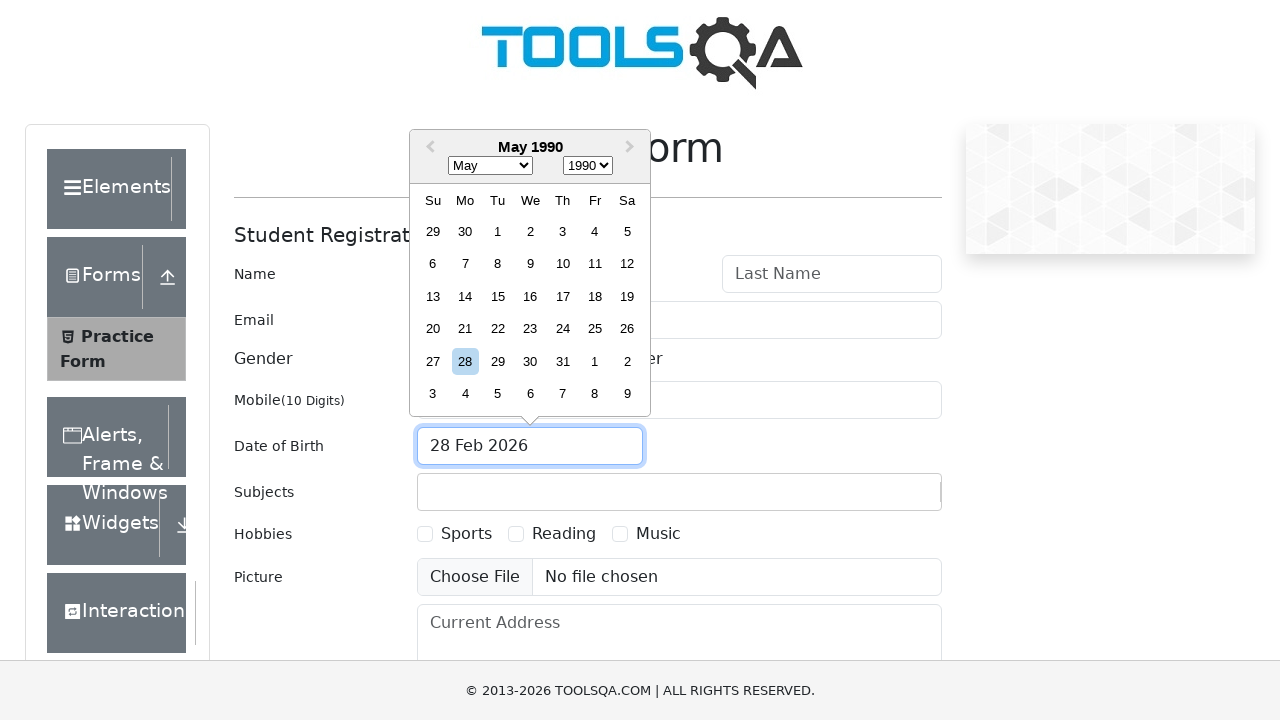

Clicked on day 12 in the date picker at (627, 264) on .react-datepicker__day--012:not(.react-datepicker__day--outside-month)
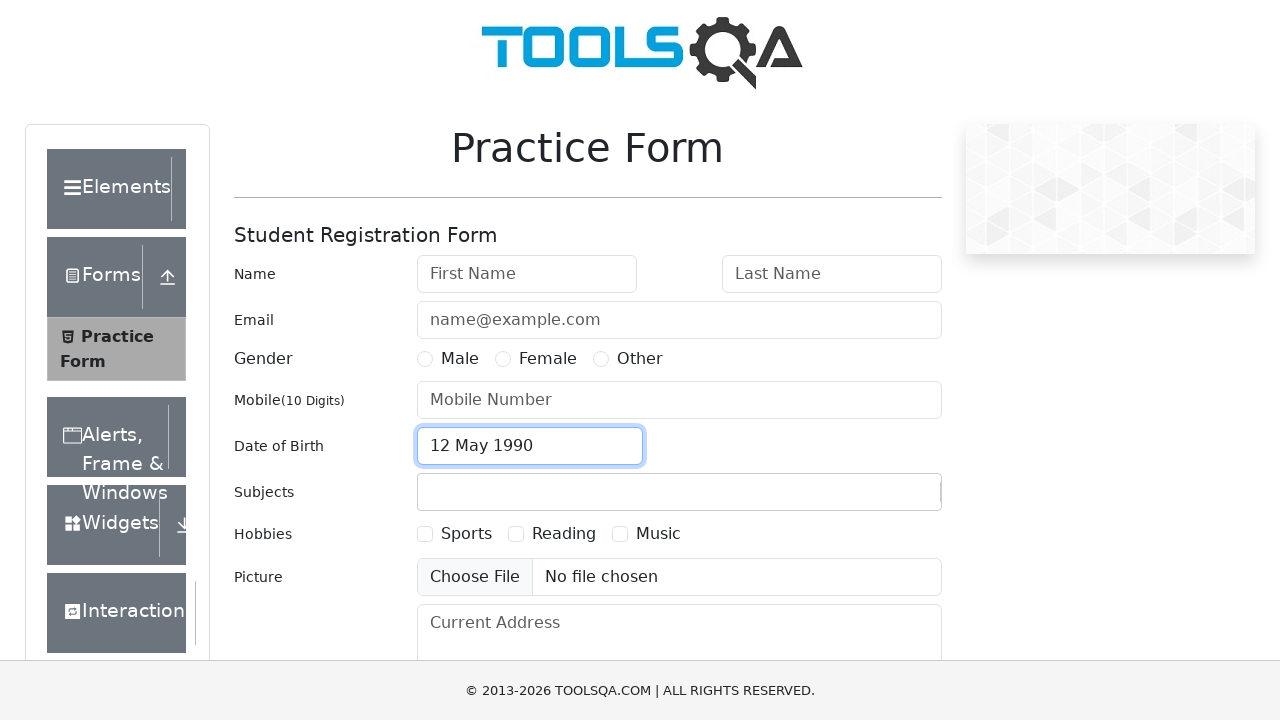

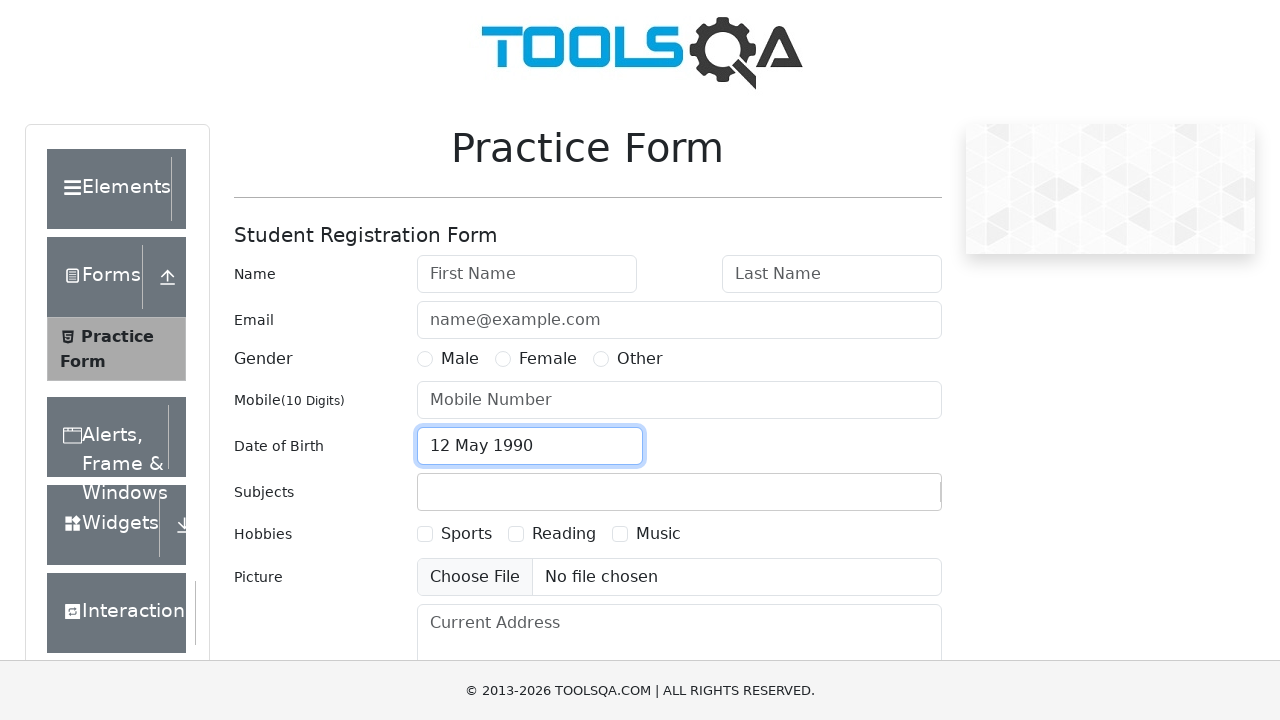